Tests multi-select dropdown functionality on Semantic UI by selecting items using keyboard input and then deselecting them by clicking the remove icons

Starting URL: https://semantic-ui.com/modules/dropdown.html

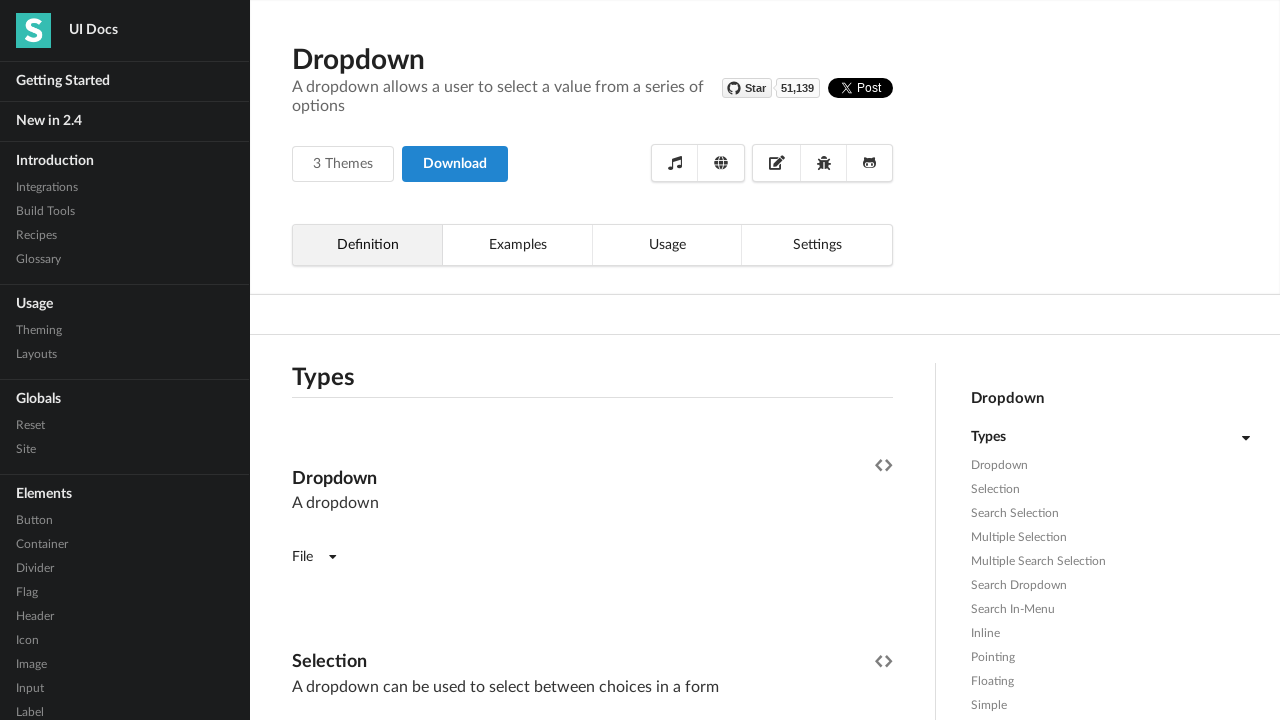

Clicked on the first fluid dropdown to open it at (592, 361) on (//*[contains(@class,'fluid dropdown')])[1] >> nth=0
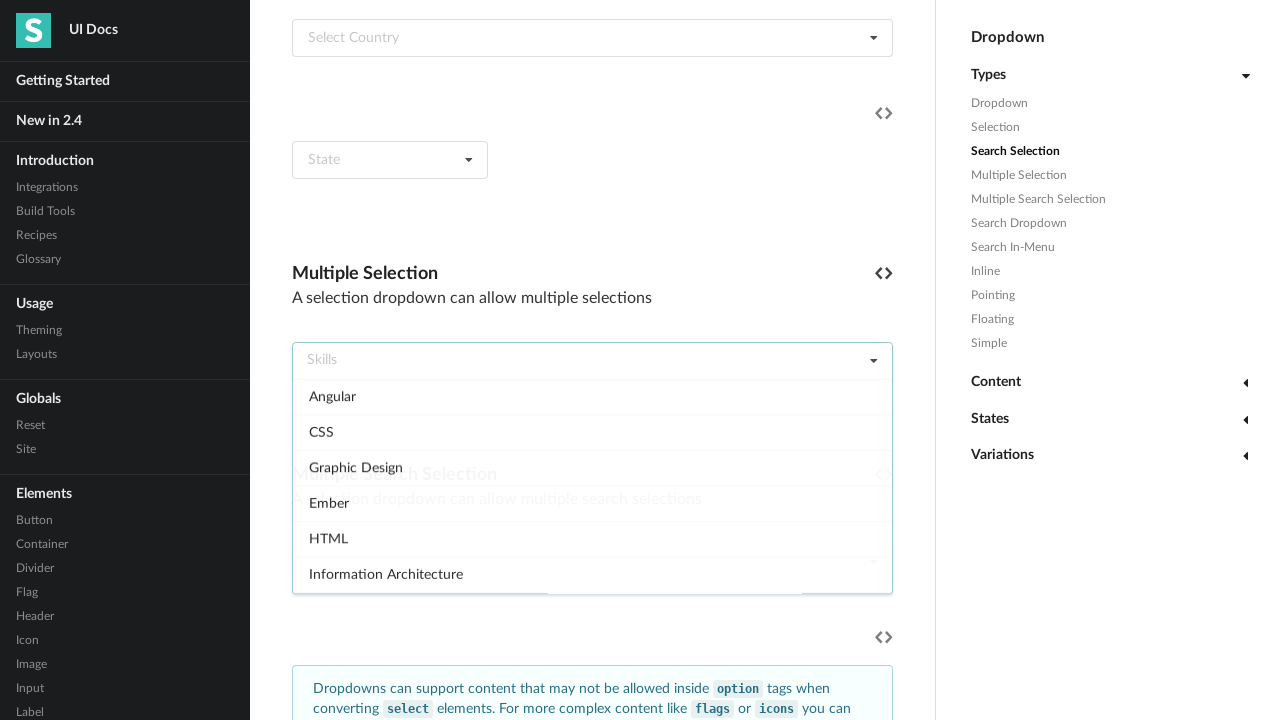

Typed 'a' to filter dropdown options
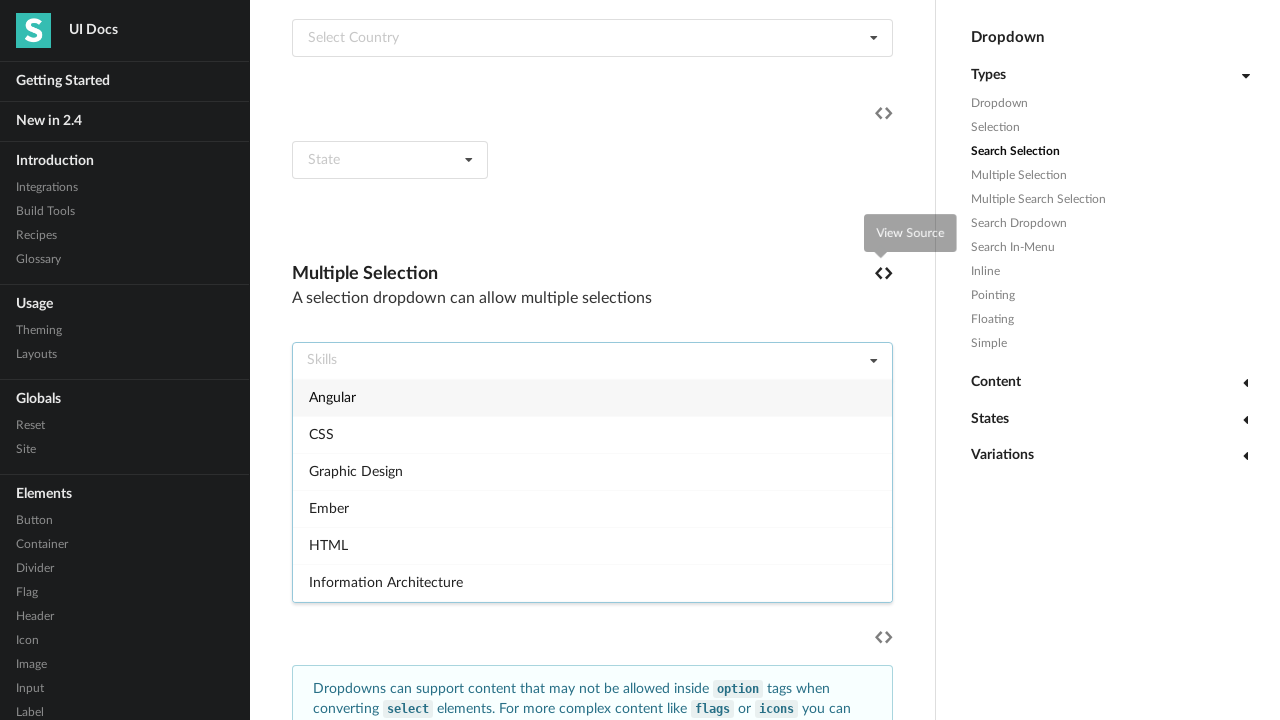

Pressed Enter to select the filtered item starting with 'a'
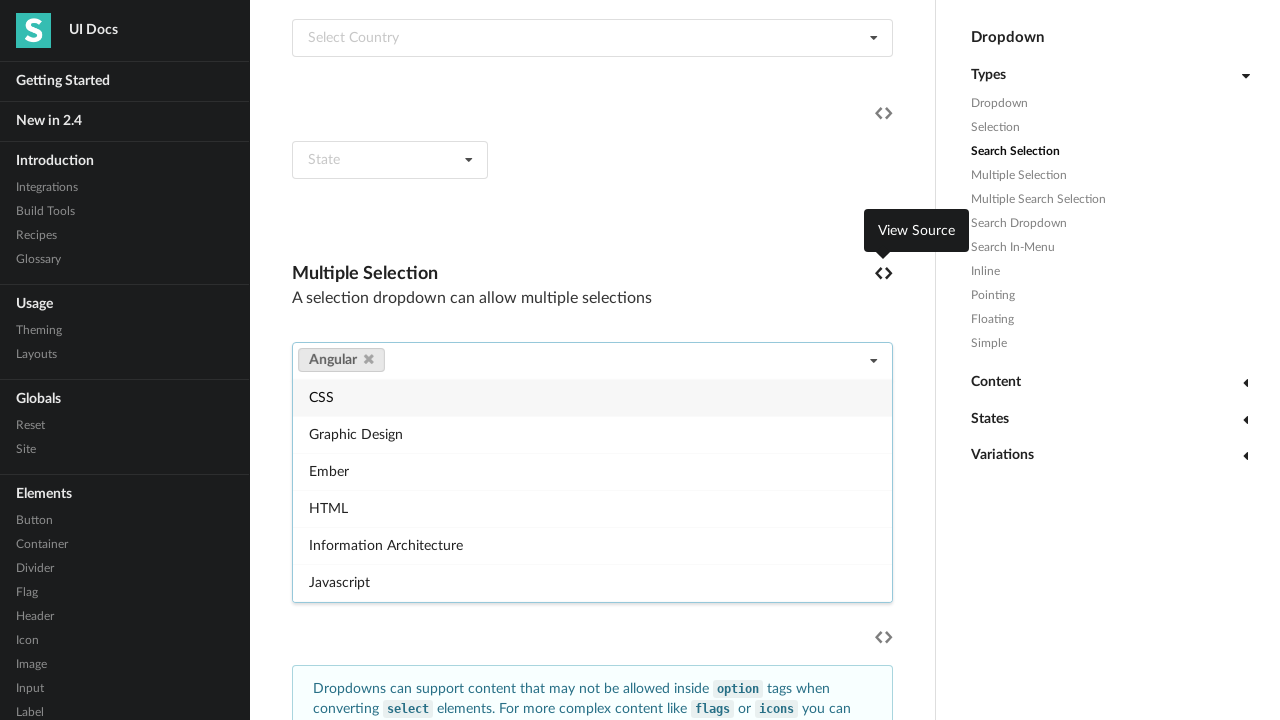

Typed 'c' to filter dropdown options
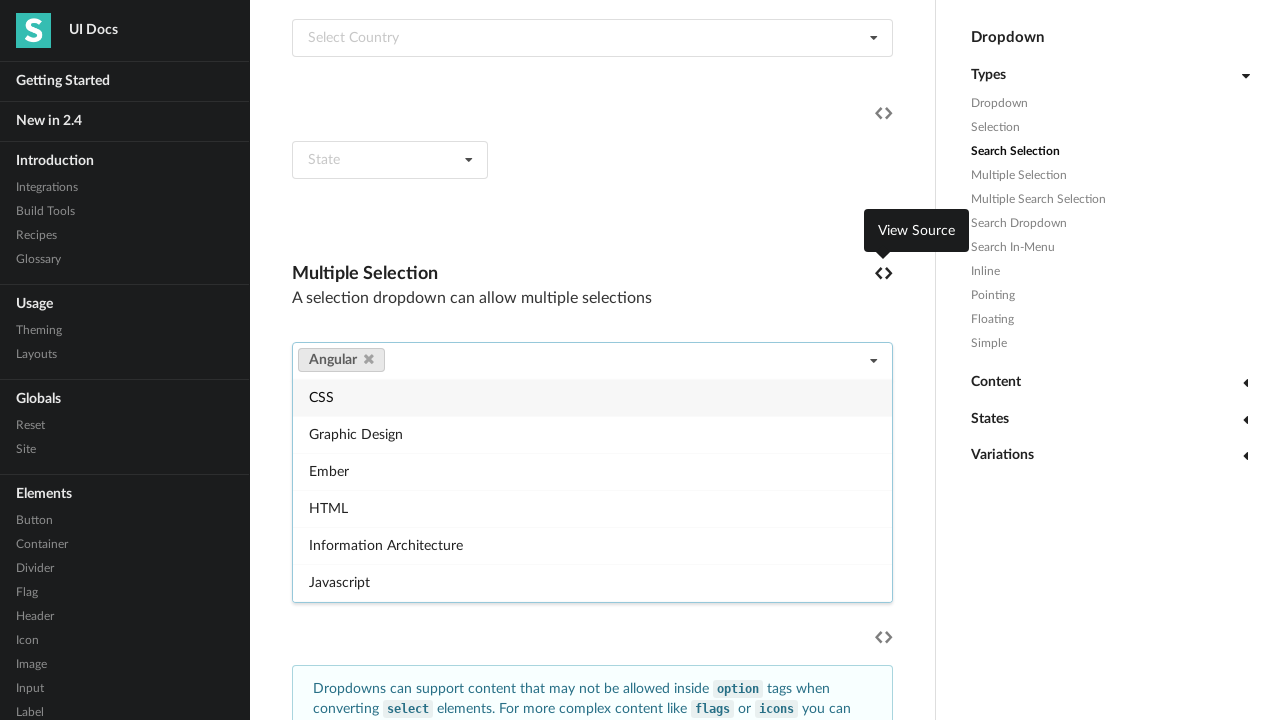

Pressed Enter to select the filtered item starting with 'c'
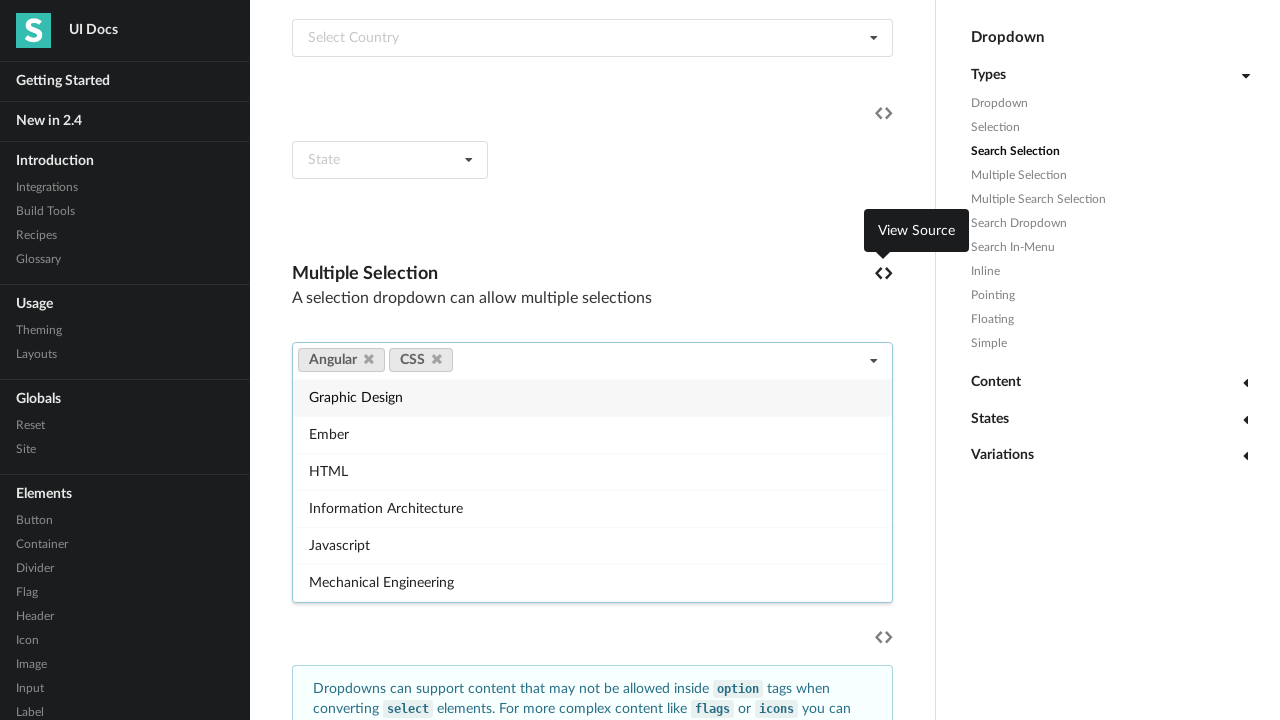

Clicked the delete icon on the 4th selected item to deselect it at (436, 359) on (//*[contains(@class,'fluid dropdown')])[1]/child::*[4]/child::* >> nth=0
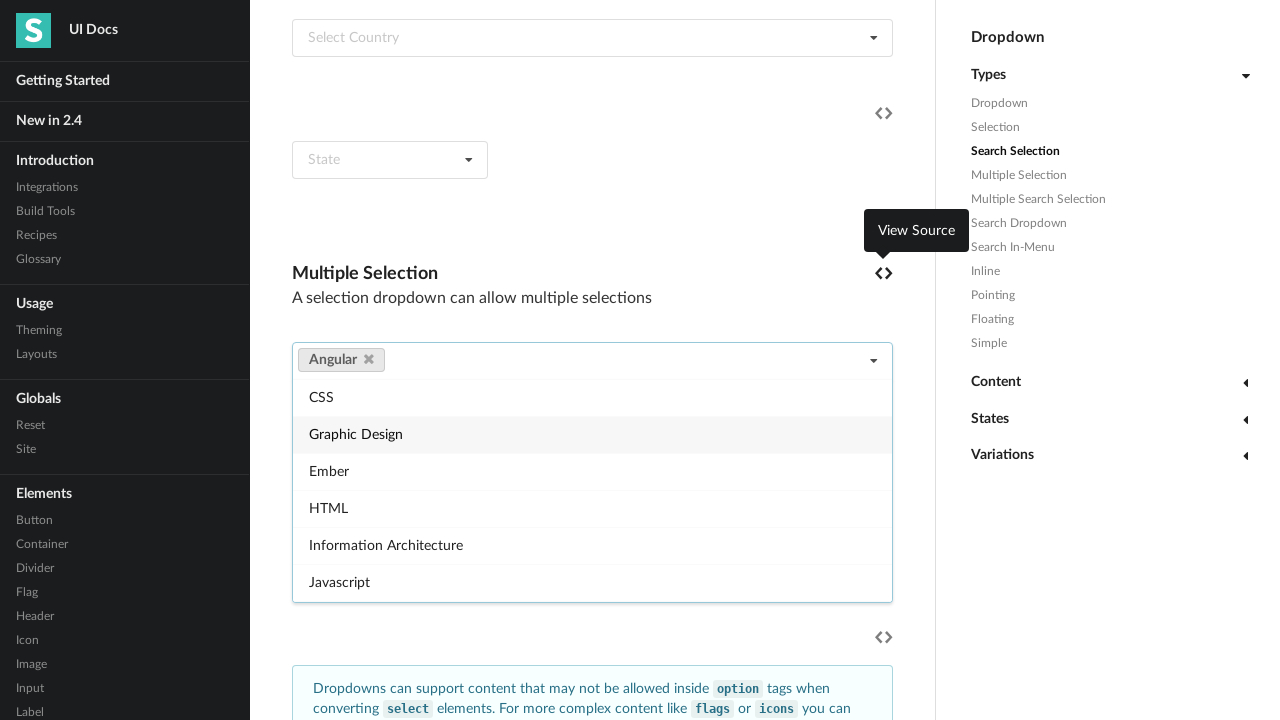

Clicked the delete icon on the 3rd selected item to deselect it at (368, 359) on (//*[contains(@class,'fluid dropdown')])[1]/child::*[3]/child::* >> nth=0
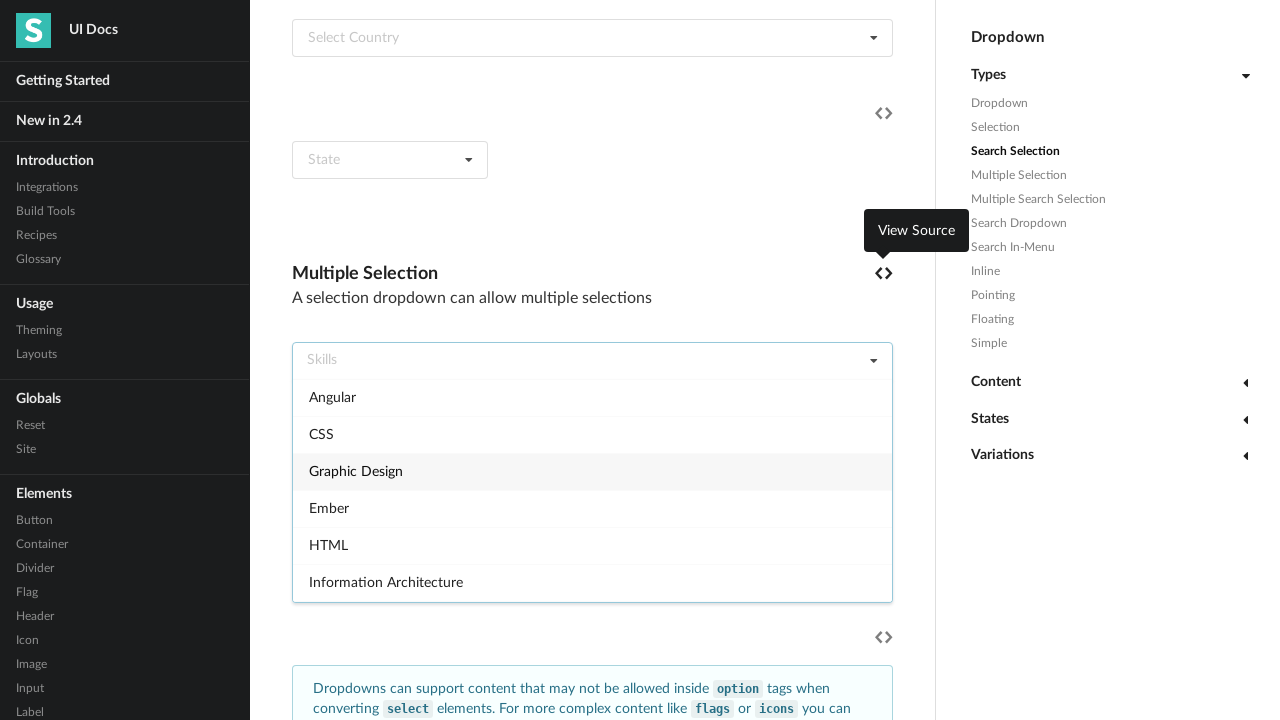

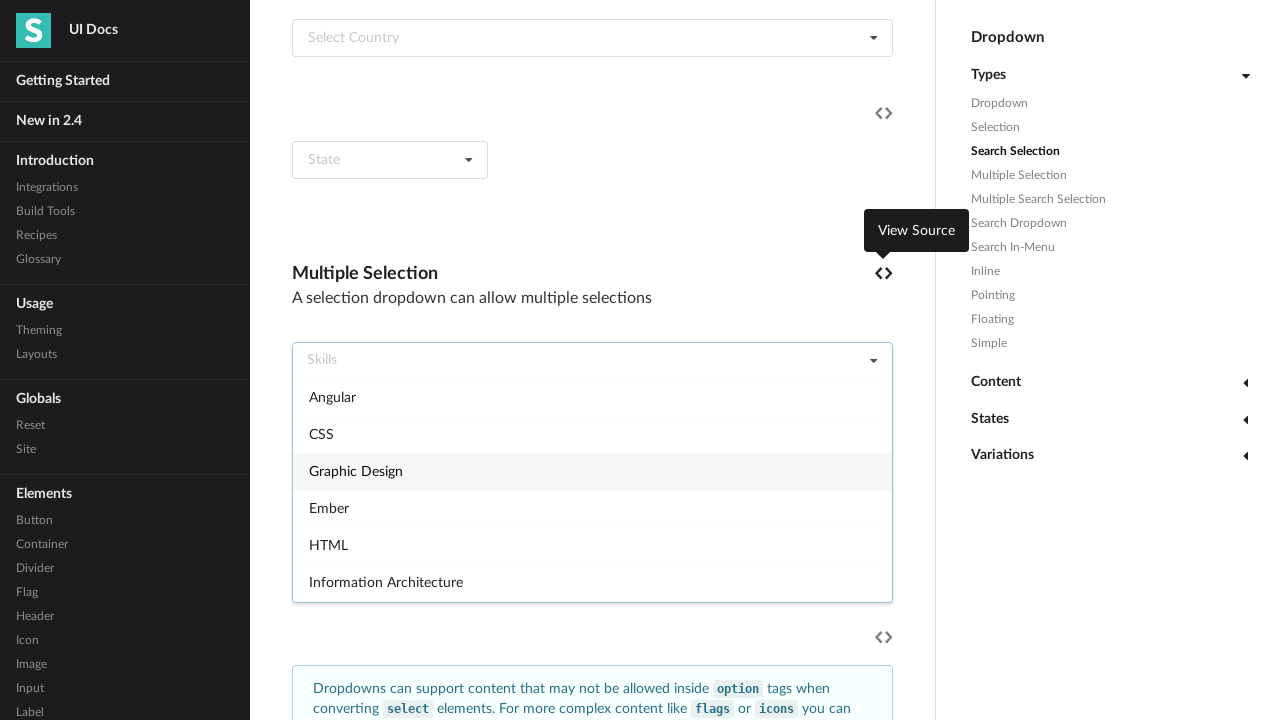